Tests checking and then unchecking the toggle all checkbox to clear completed state

Starting URL: https://demo.playwright.dev/todomvc

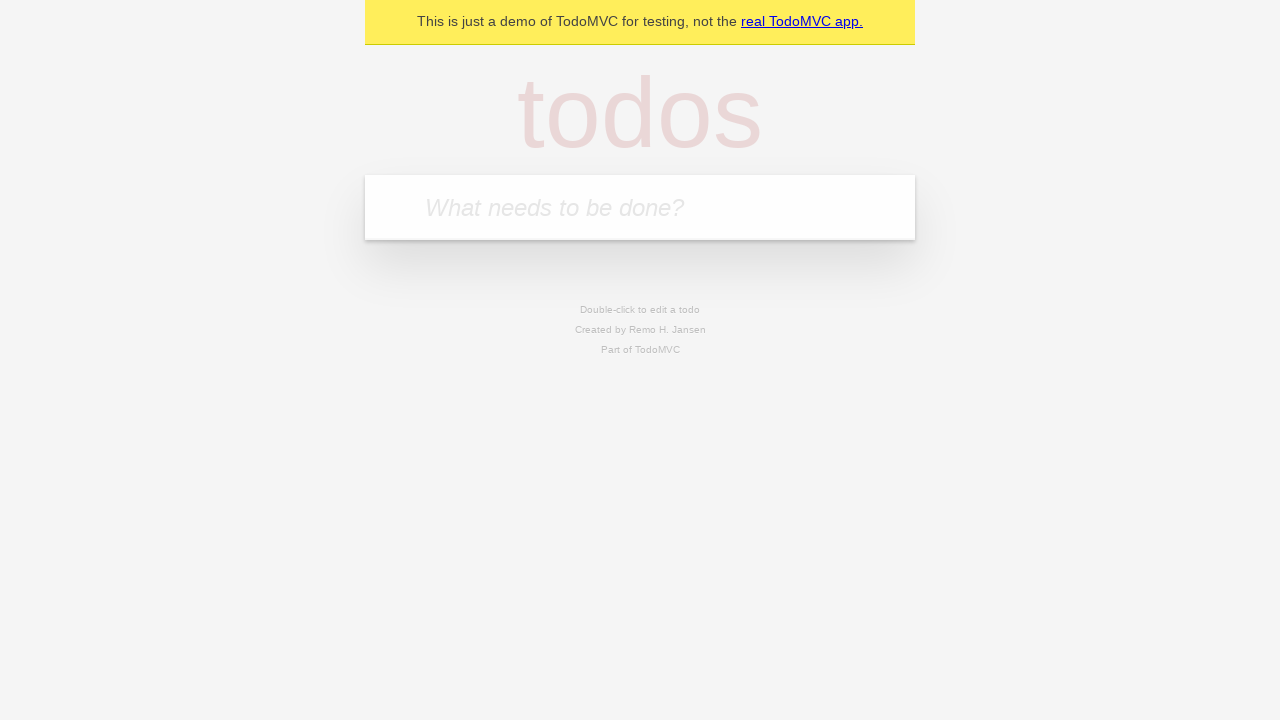

Filled todo input with 'buy some cheese' on internal:attr=[placeholder="What needs to be done?"i]
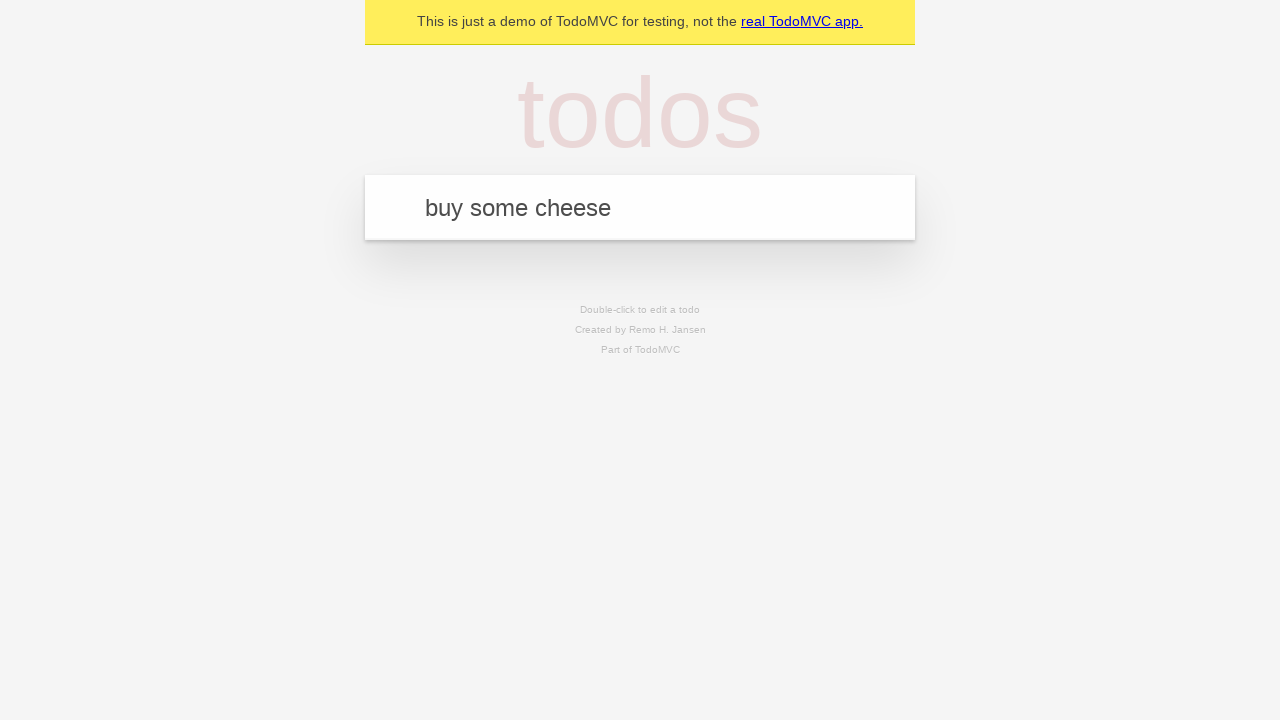

Pressed Enter to add first todo on internal:attr=[placeholder="What needs to be done?"i]
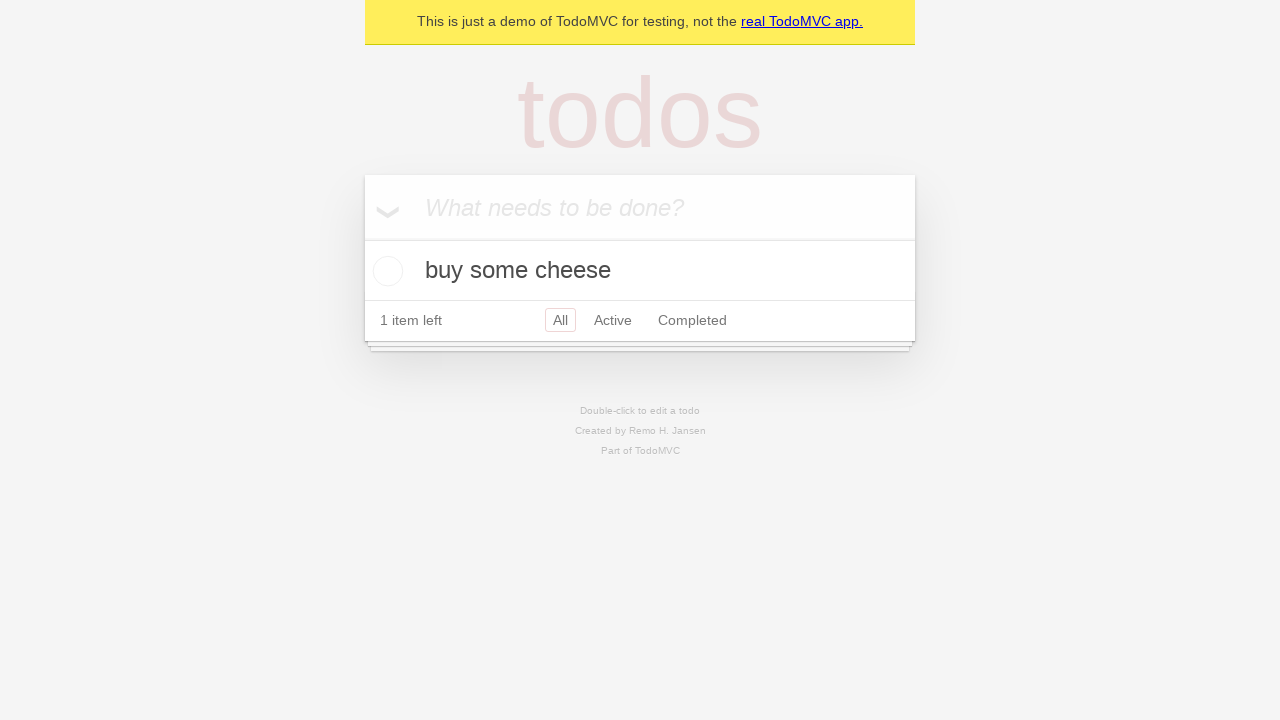

Filled todo input with 'feed the cat' on internal:attr=[placeholder="What needs to be done?"i]
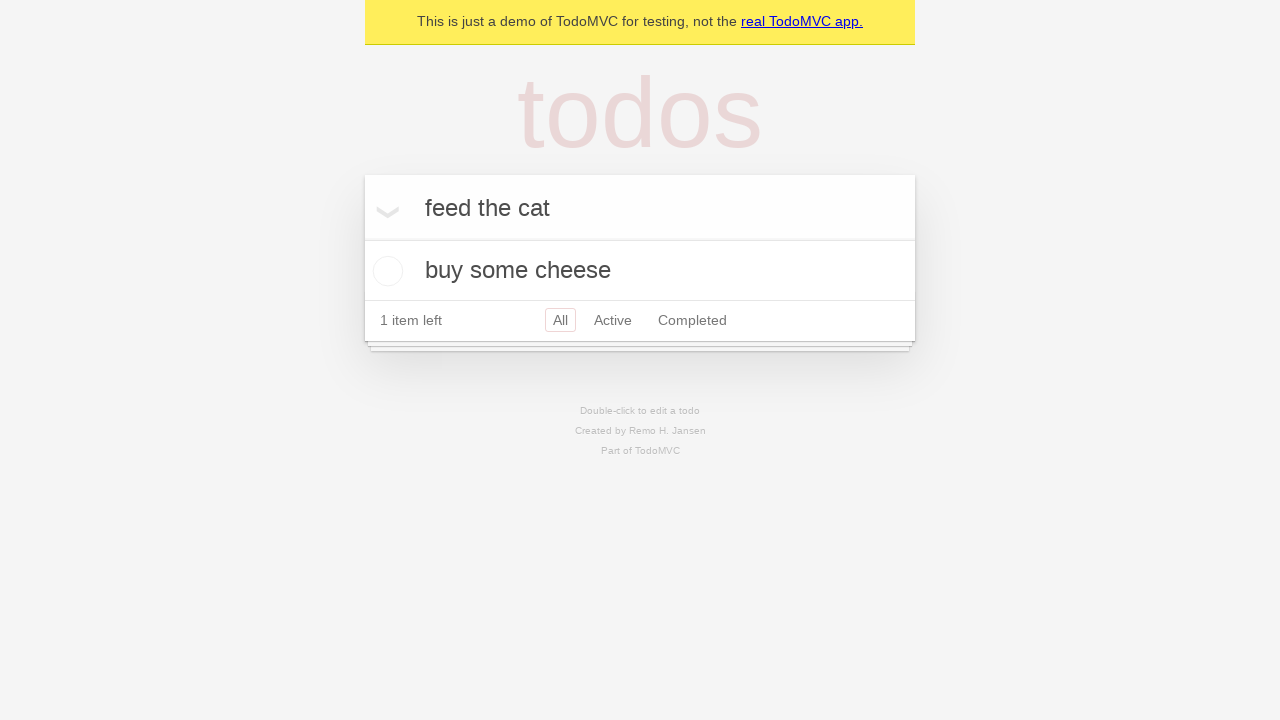

Pressed Enter to add second todo on internal:attr=[placeholder="What needs to be done?"i]
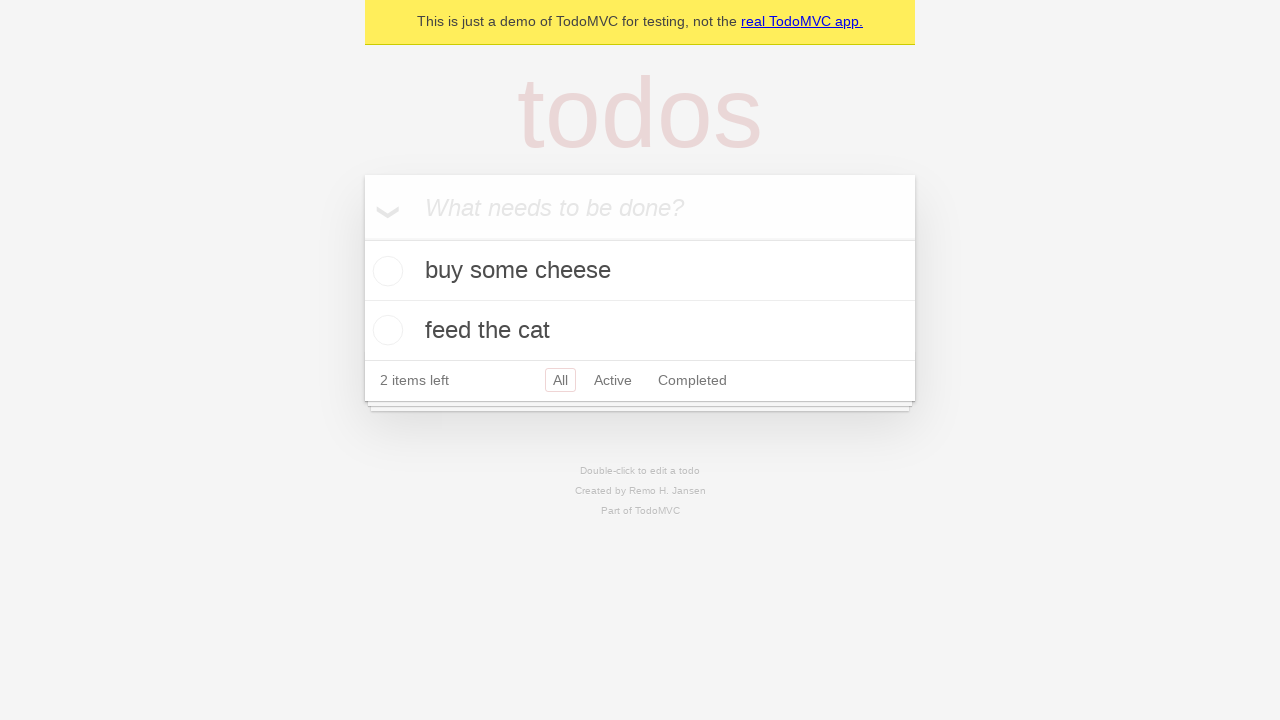

Filled todo input with 'book a doctors appointment' on internal:attr=[placeholder="What needs to be done?"i]
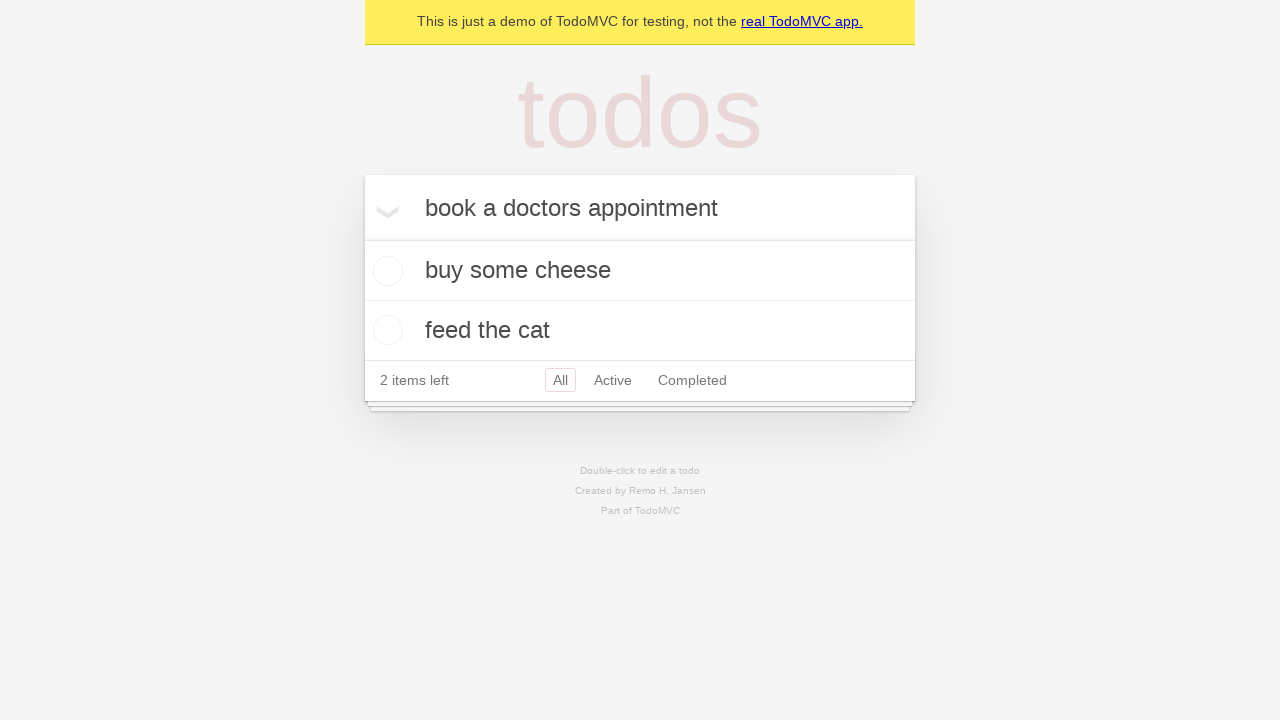

Pressed Enter to add third todo on internal:attr=[placeholder="What needs to be done?"i]
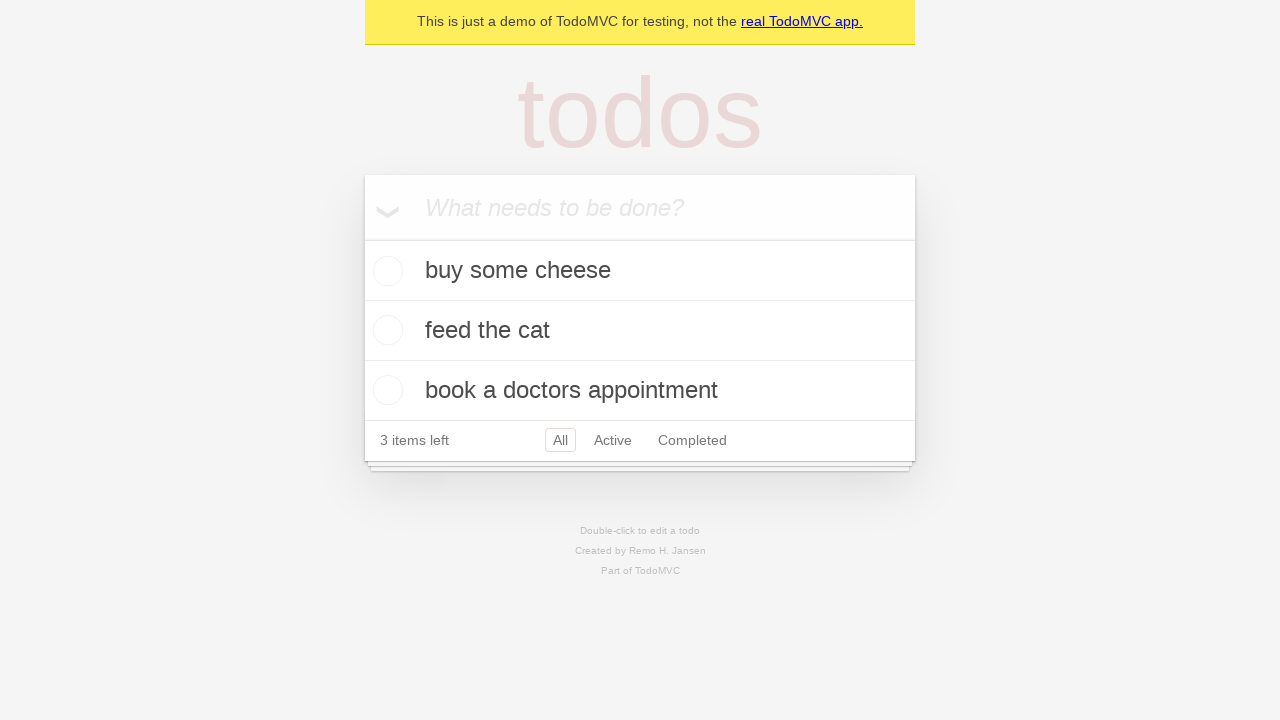

Waited for all three todo items to appear
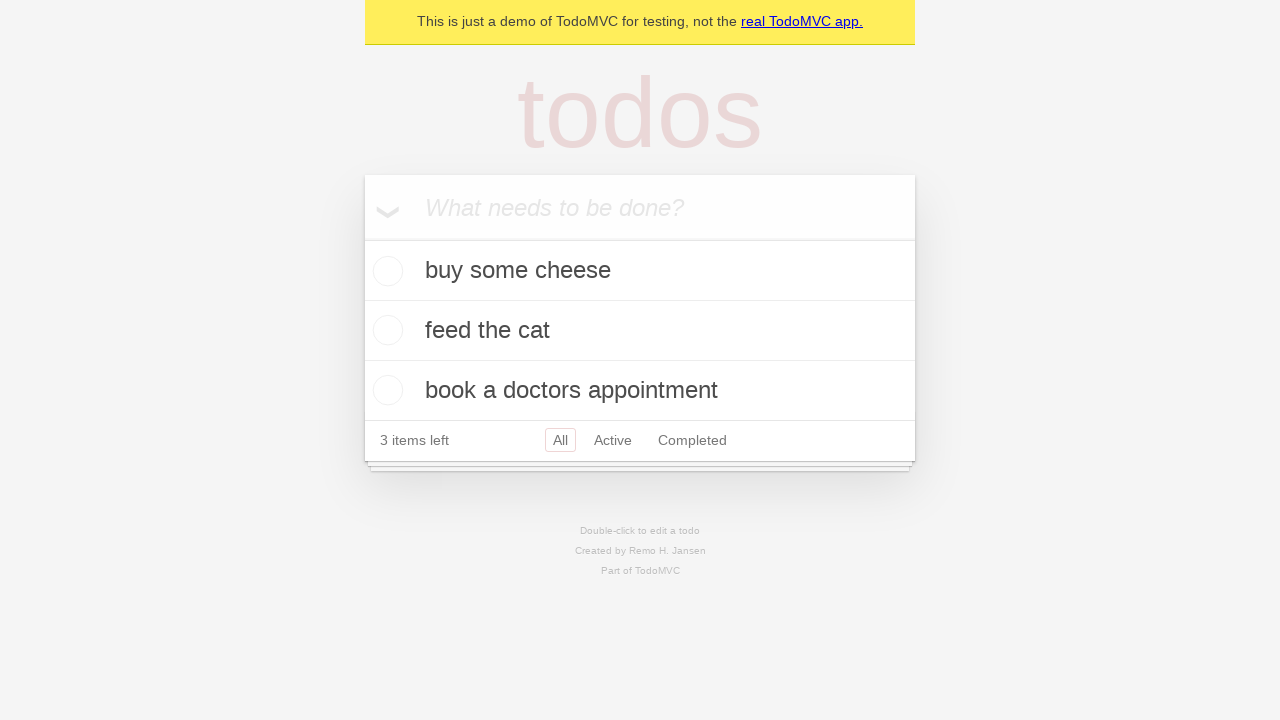

Checked the 'Mark all as complete' toggle at (362, 238) on internal:label="Mark all as complete"i
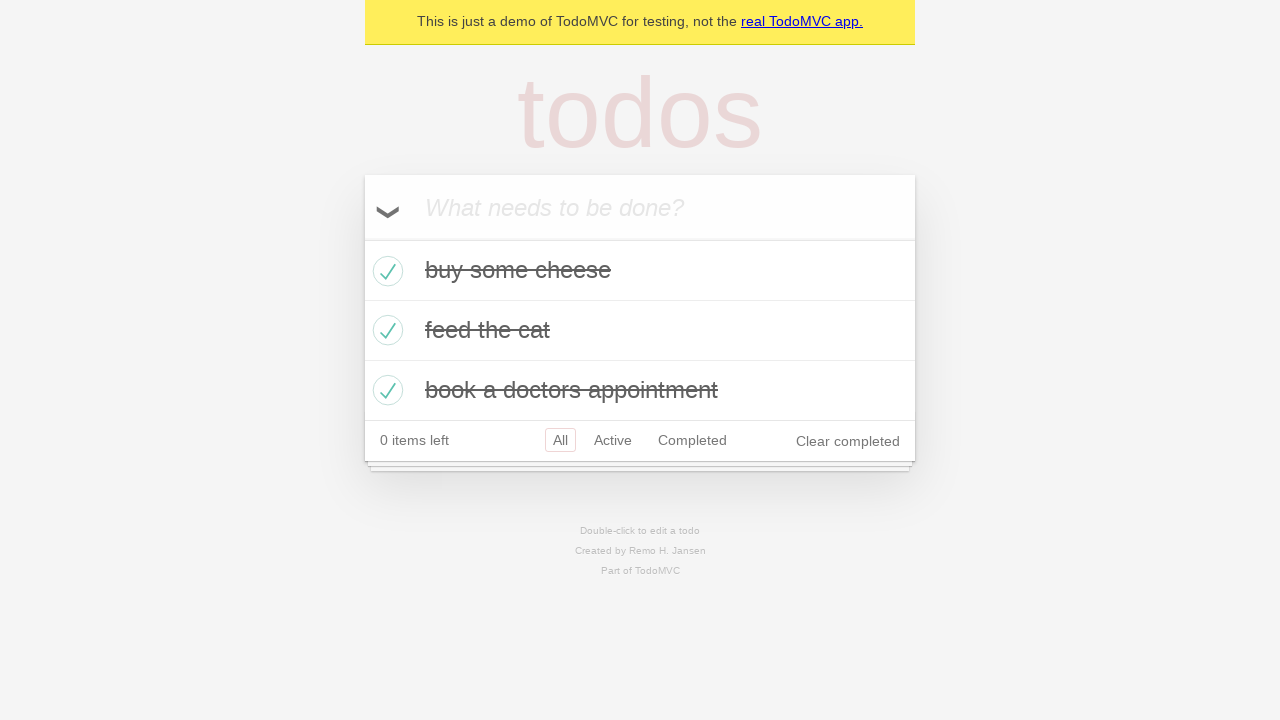

Unchecked the 'Mark all as complete' toggle to clear completed state at (362, 238) on internal:label="Mark all as complete"i
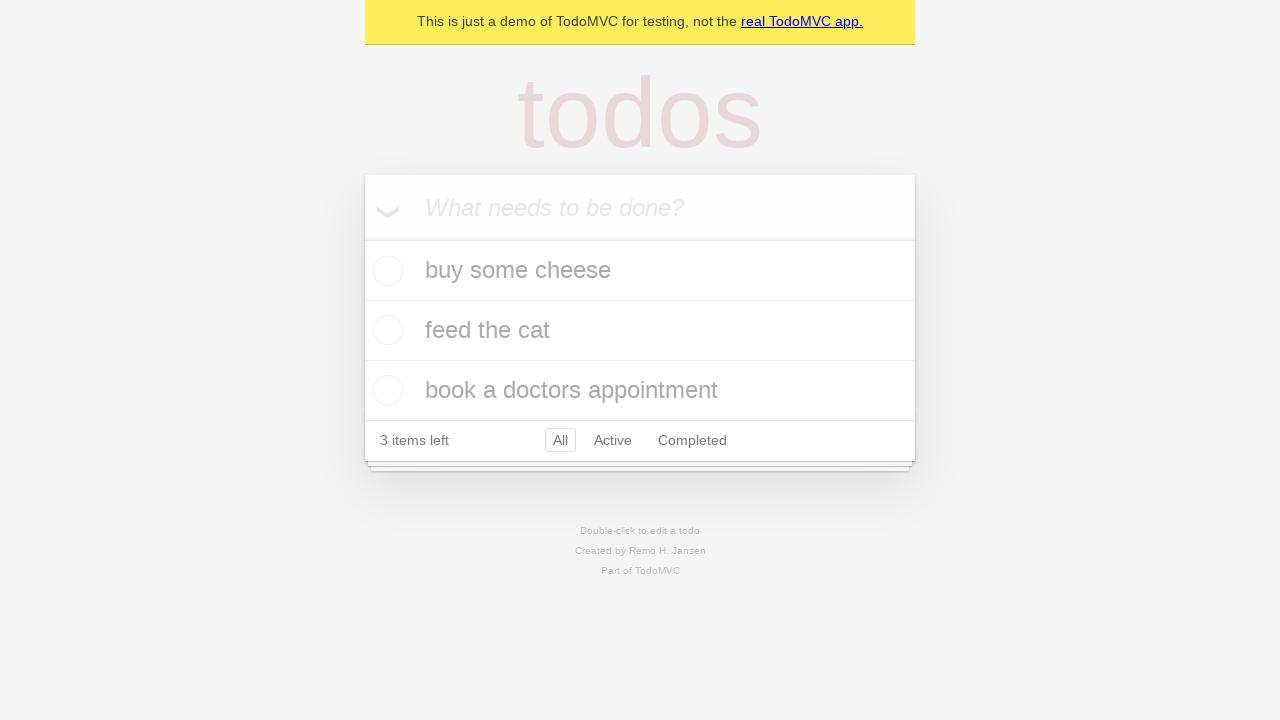

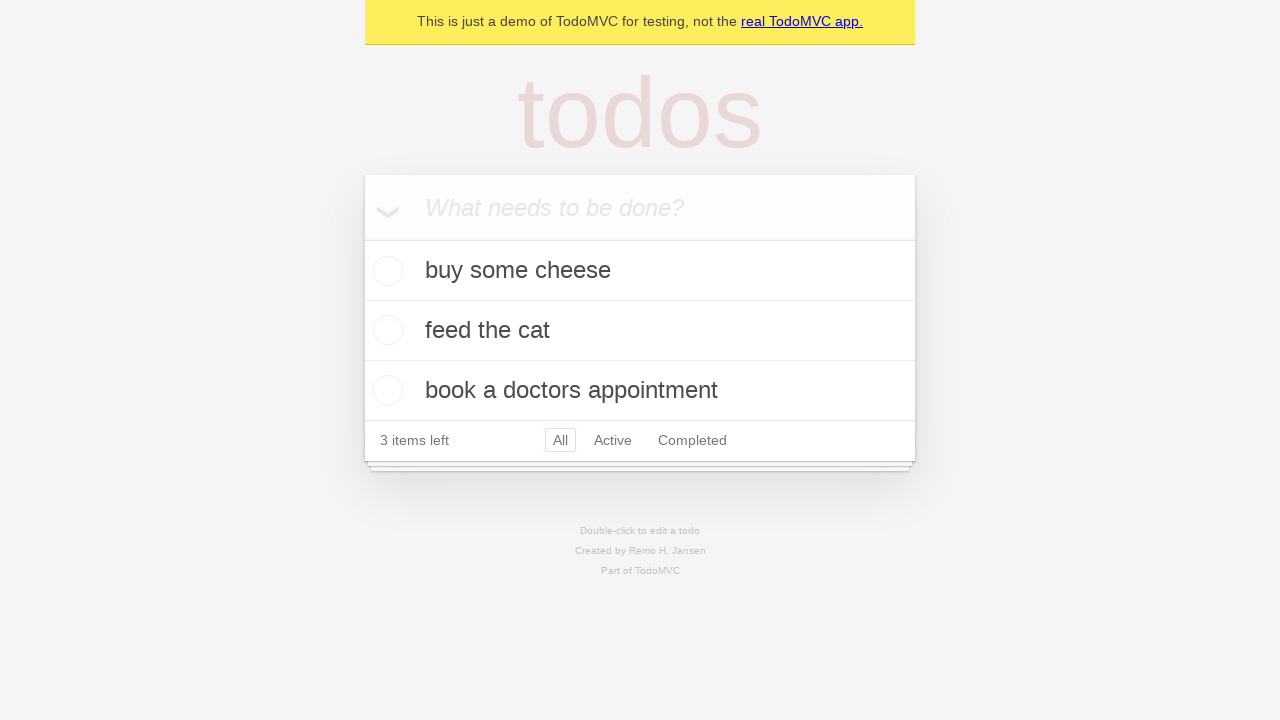